Tests the vegetable shopping site by searching for products containing "ca", verifying 4 products appear, adding the second product to cart, and then finding and adding "Cashews" to cart.

Starting URL: https://rahulshettyacademy.com/seleniumPractise/#/

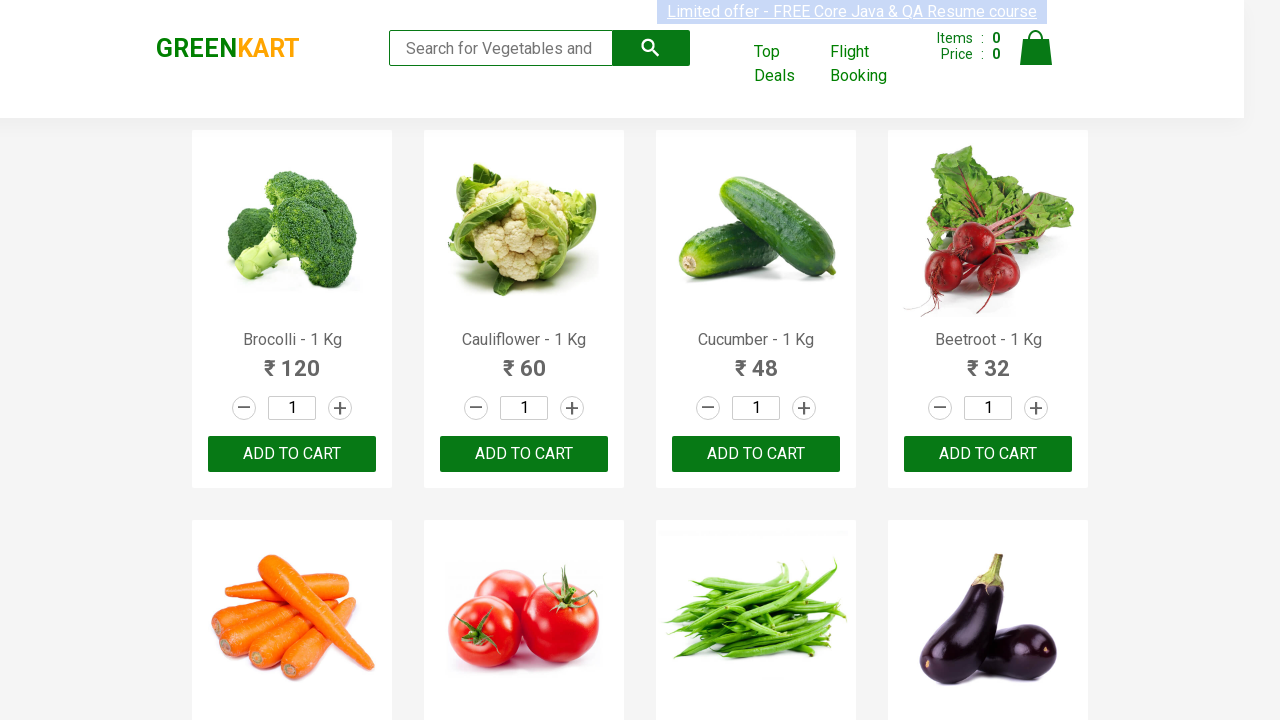

Filled search box with 'ca' on .search-keyword
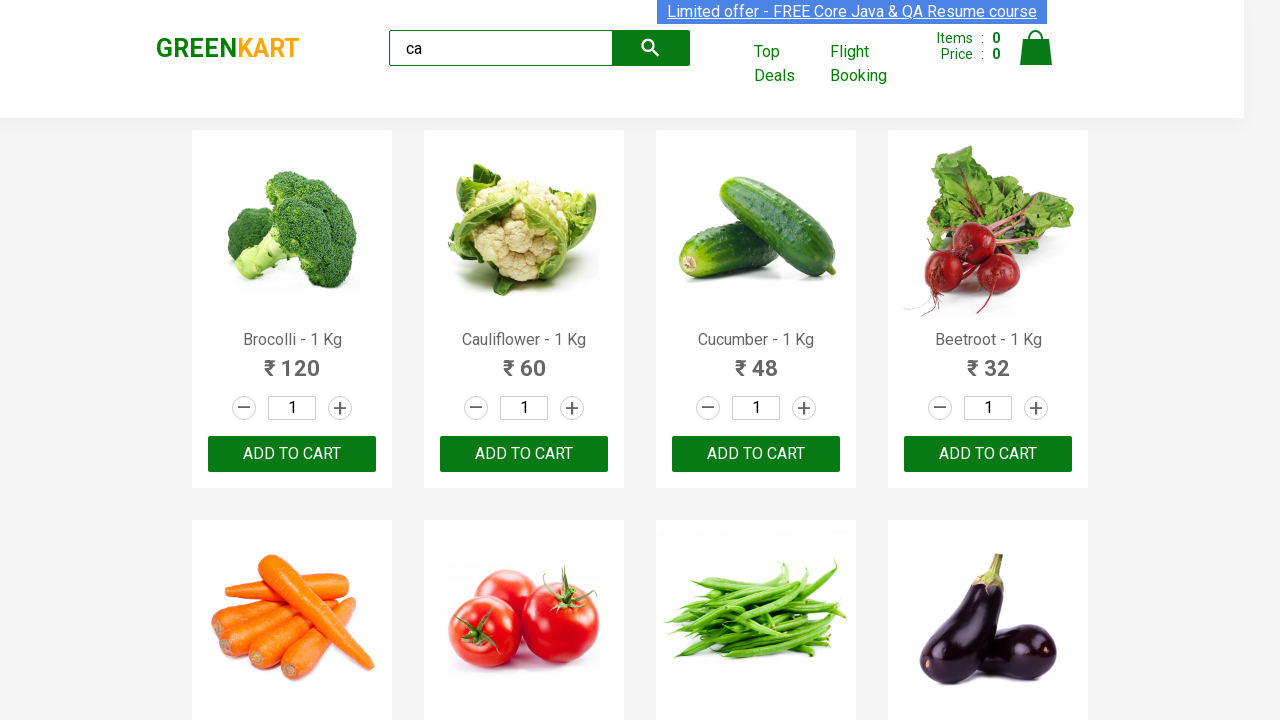

Waited for search results to load
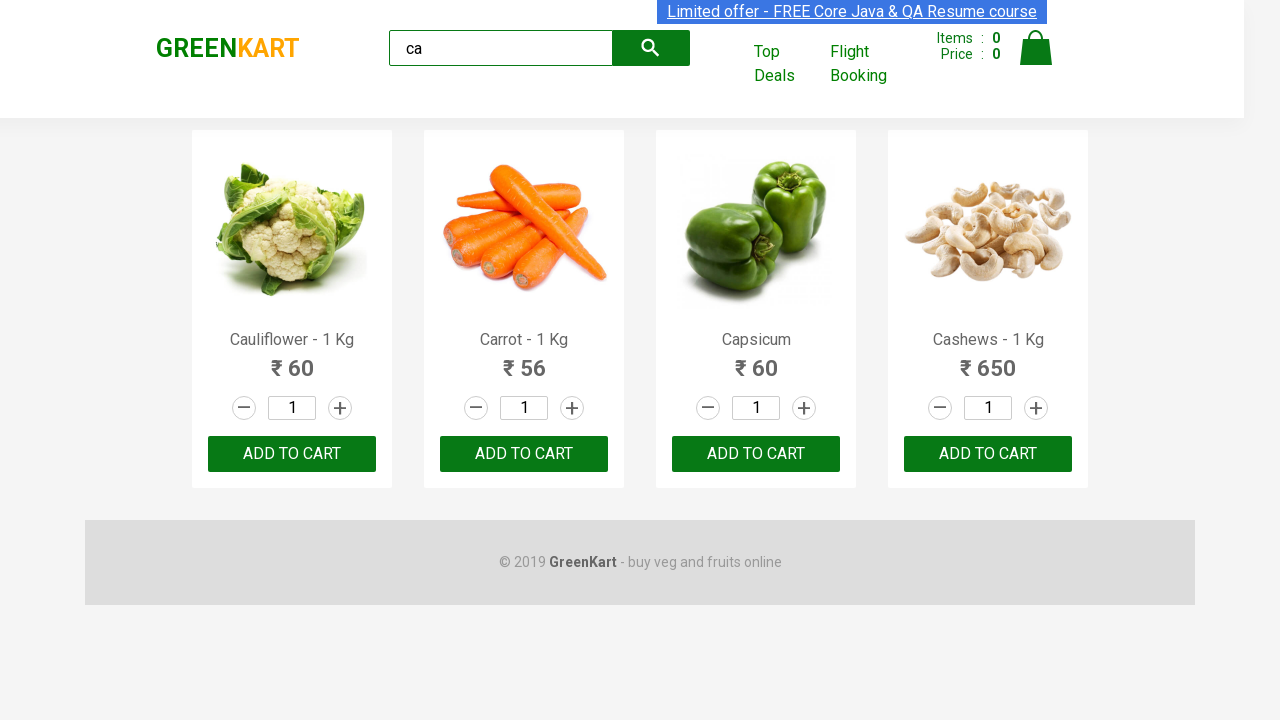

Verified product results are visible
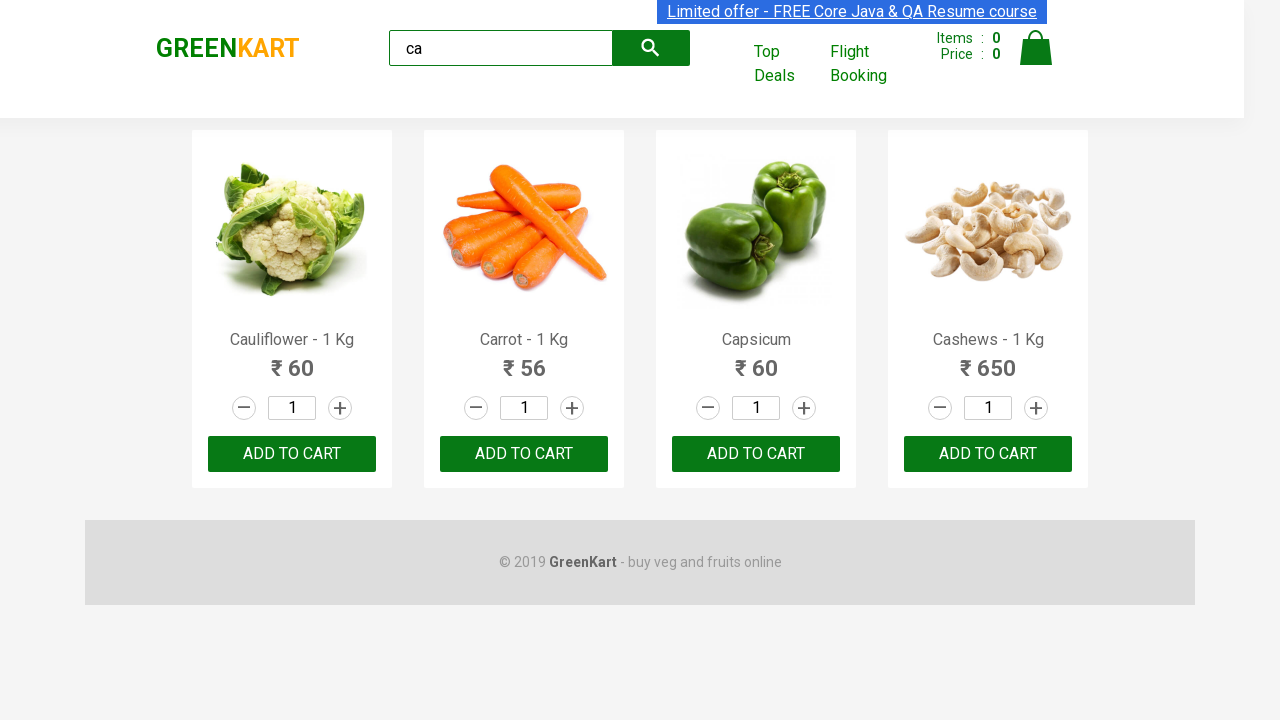

Verified 4 products appear in search results
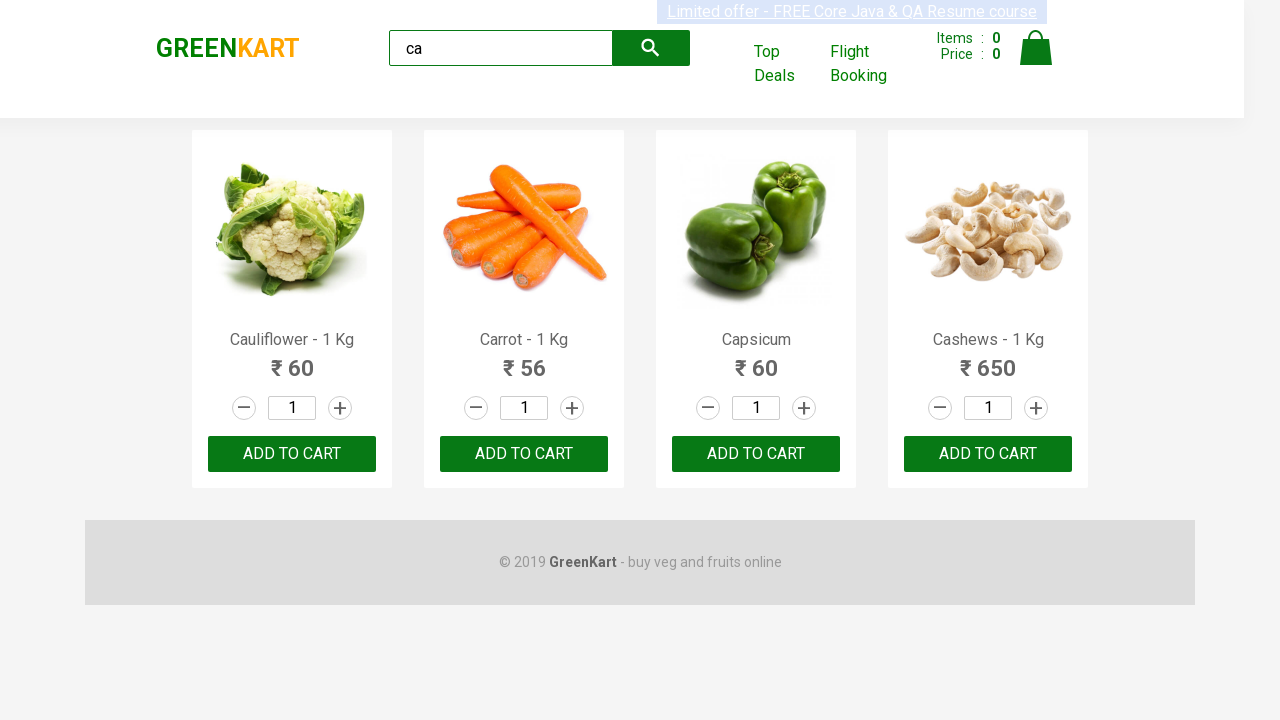

Clicked ADD TO CART on the second product at (524, 454) on .products .product >> nth=1 >> text=ADD TO CART
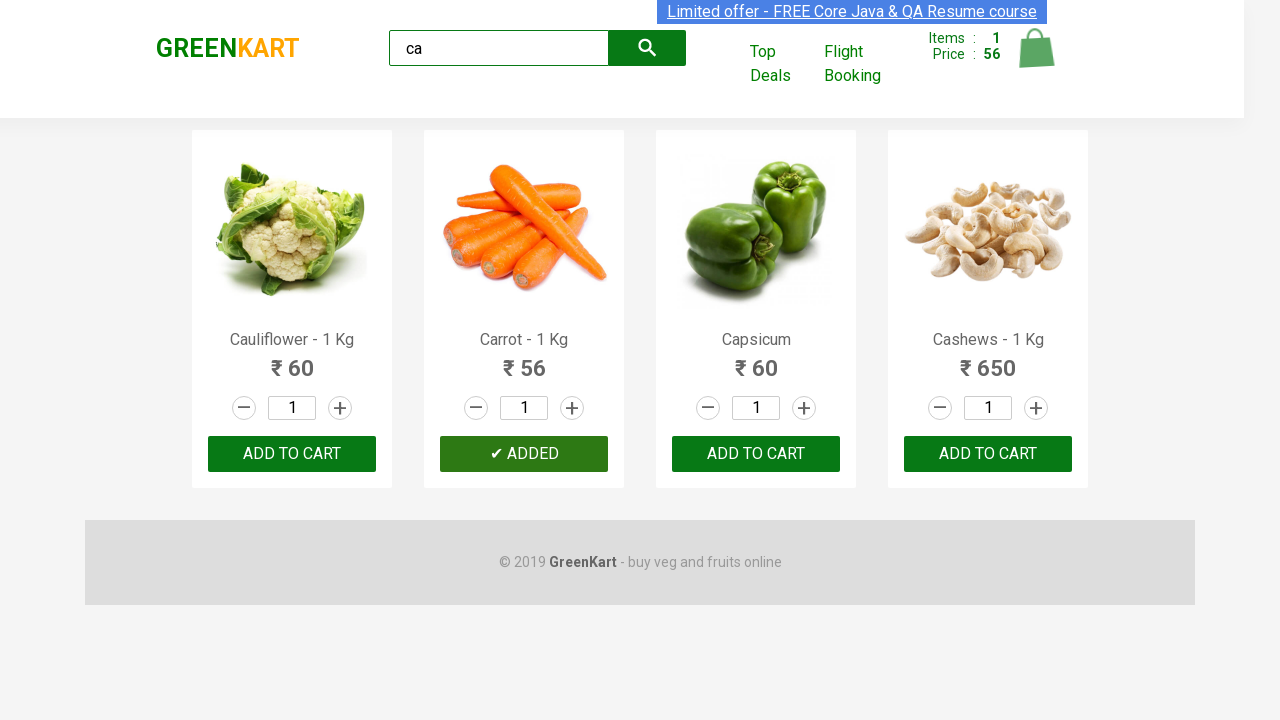

Found and clicked ADD TO CART on Cashews product at (988, 454) on .products .product >> nth=3 >> button
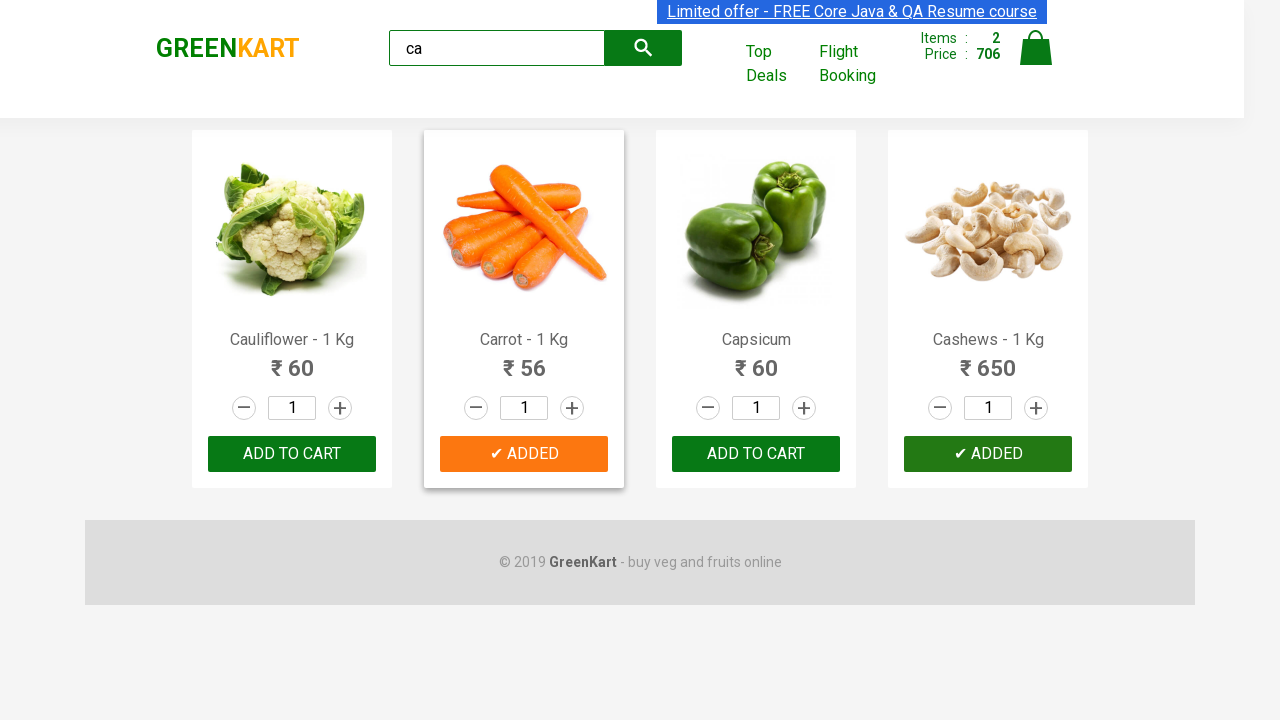

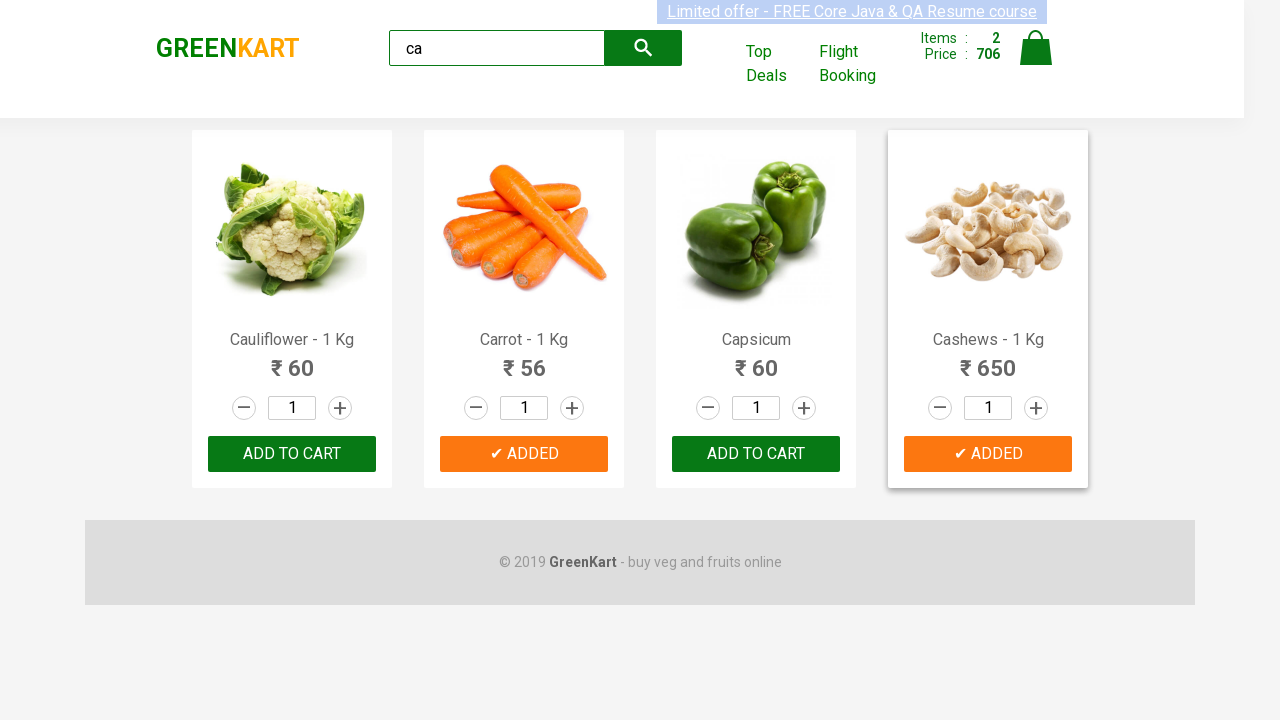